Navigates to Atlassian Jira product page and clicks on the "Get it free" button to start the free trial signup flow.

Starting URL: https://www.atlassian.com/software/jira

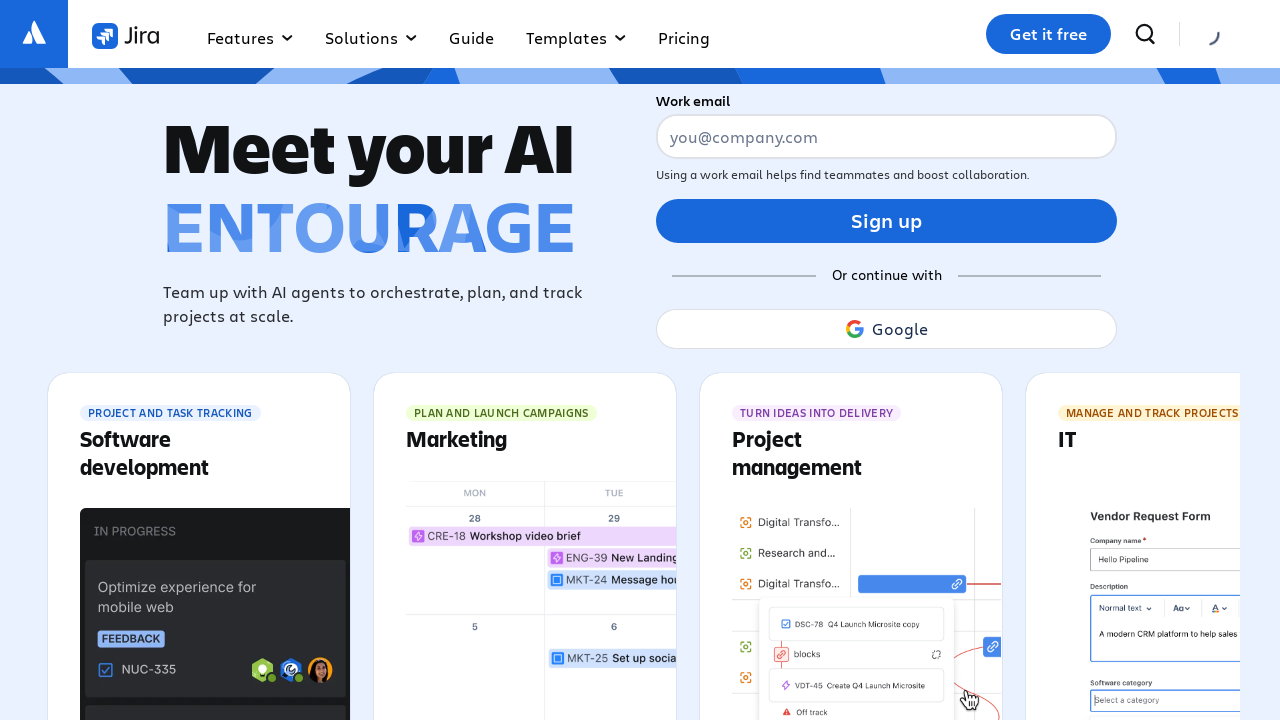

Navigated to Atlassian Jira product page
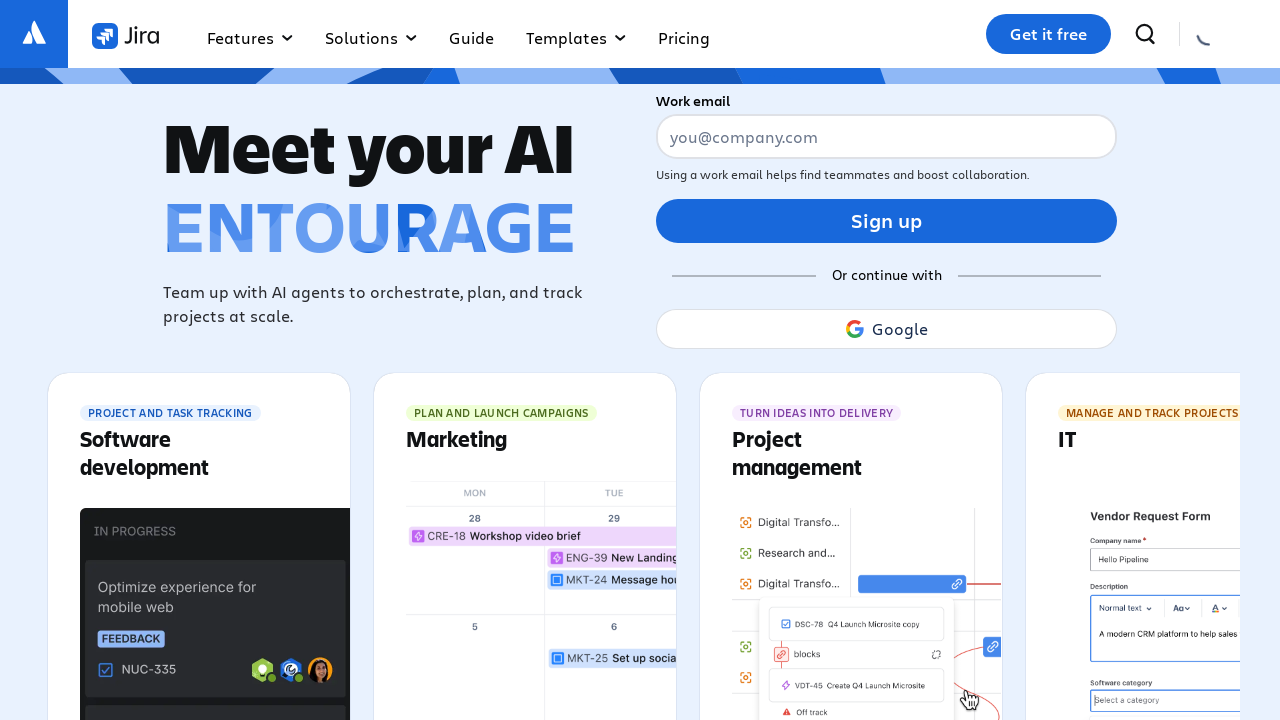

Waited for 'Get it free' button to become visible
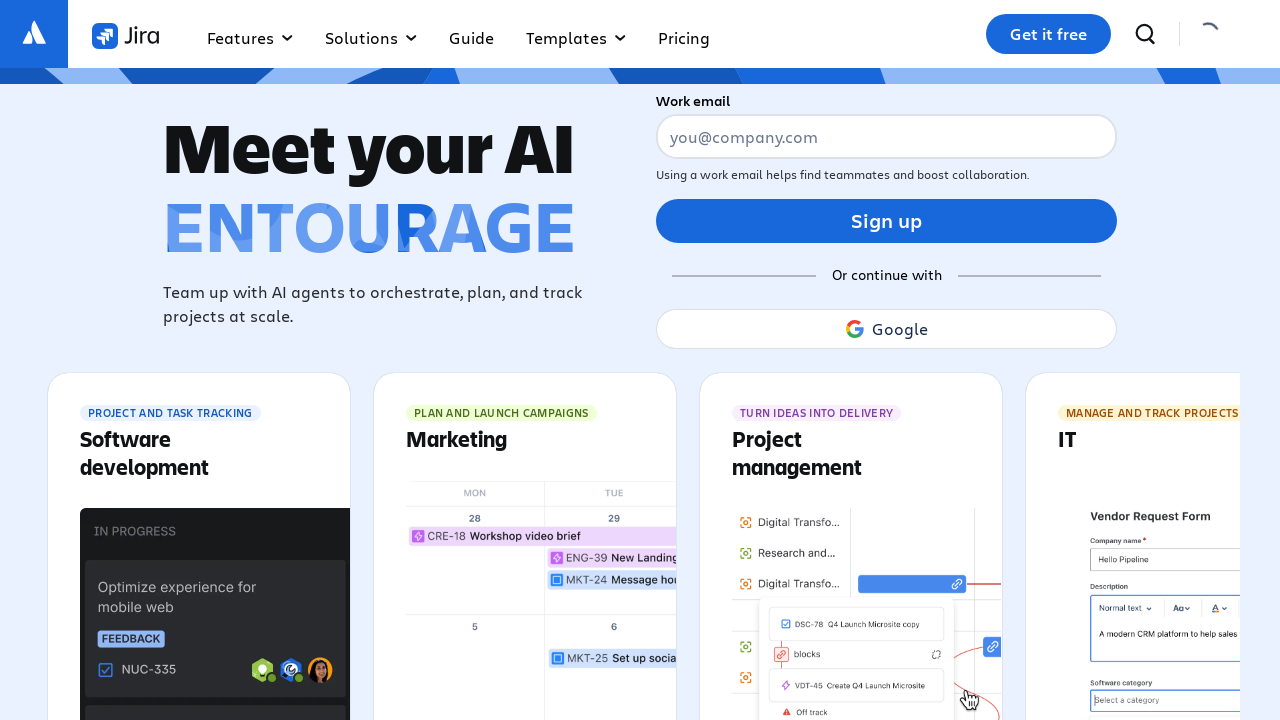

Clicked 'Get it free' button to start free trial signup flow at (1048, 34) on xpath=//a[contains(text(), 'Get it free')]
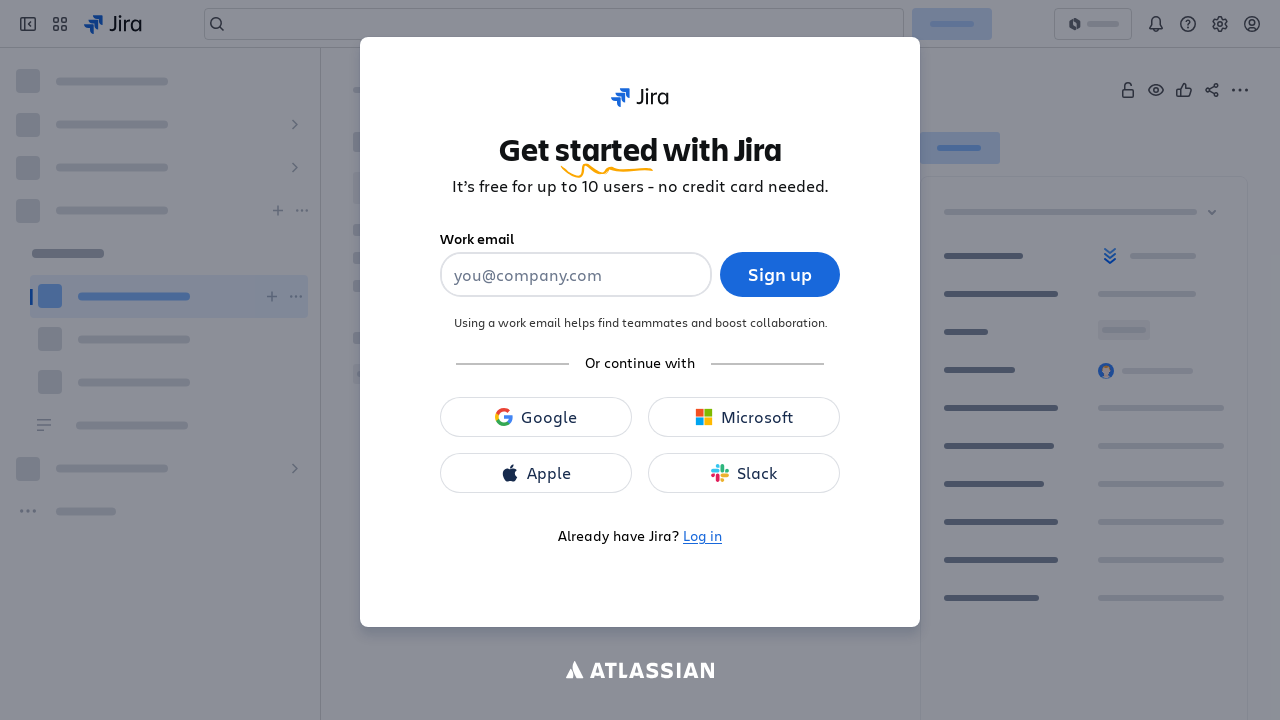

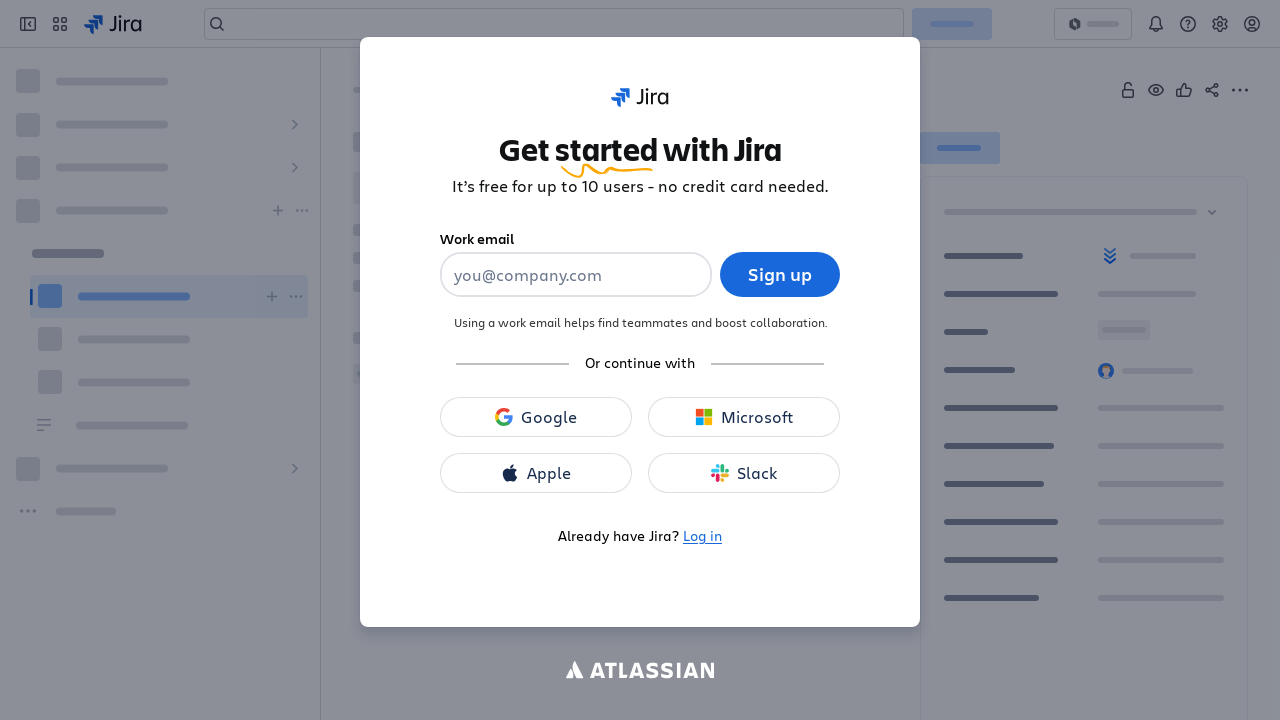